Tests navigation to the Horror section of a bookstore website and verifies the URL contains "horror"

Starting URL: https://danube-webshop.herokuapp.com/

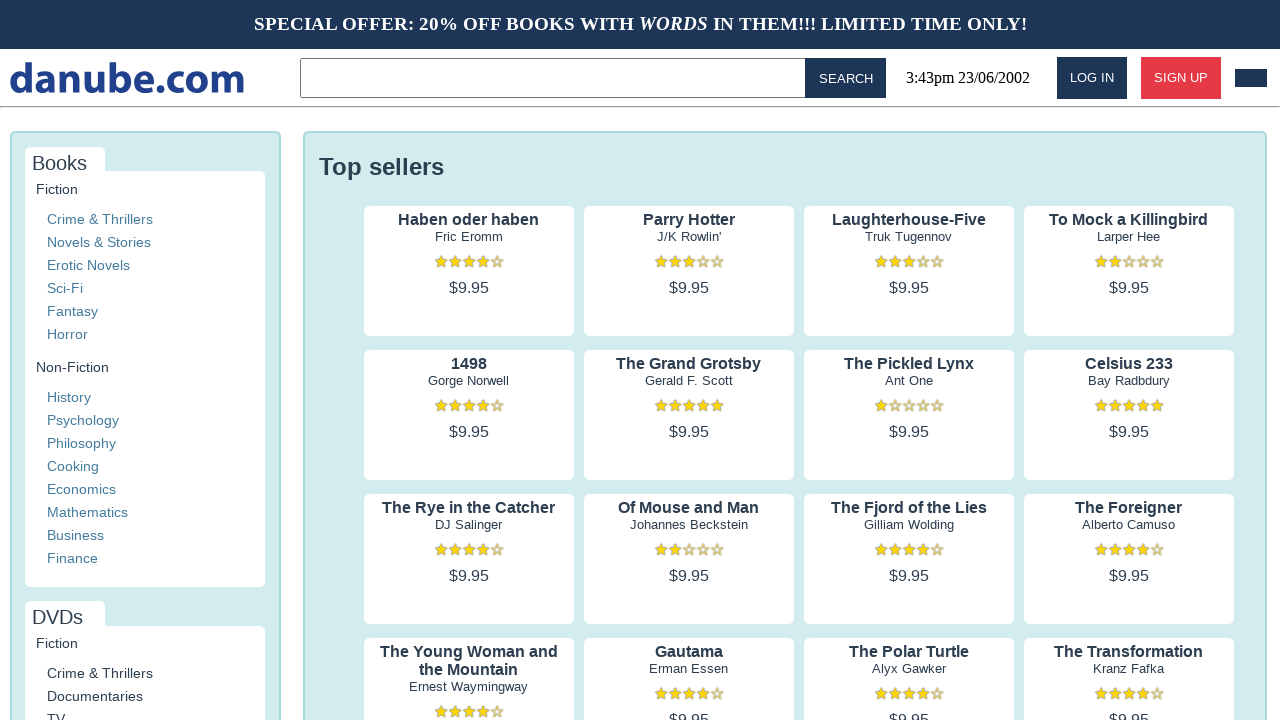

Clicked on Horror category link at (67, 334) on a:has-text('Horror')
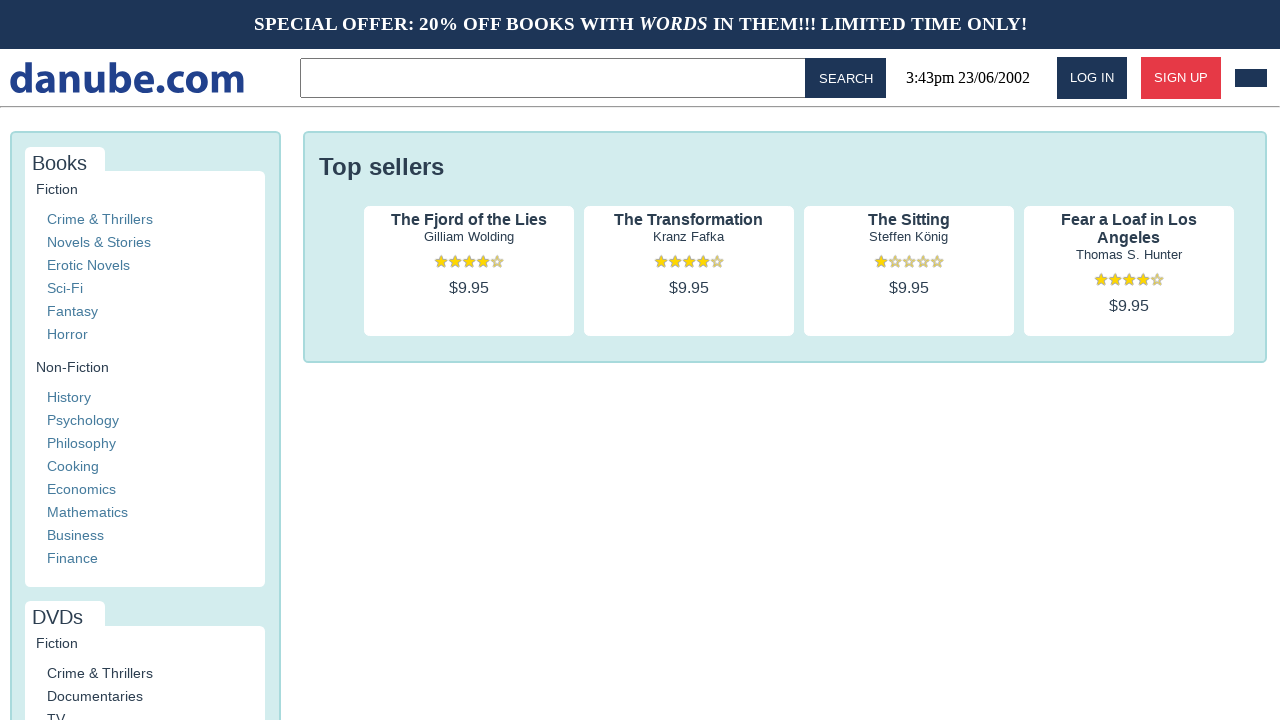

Verified that URL contains 'horror'
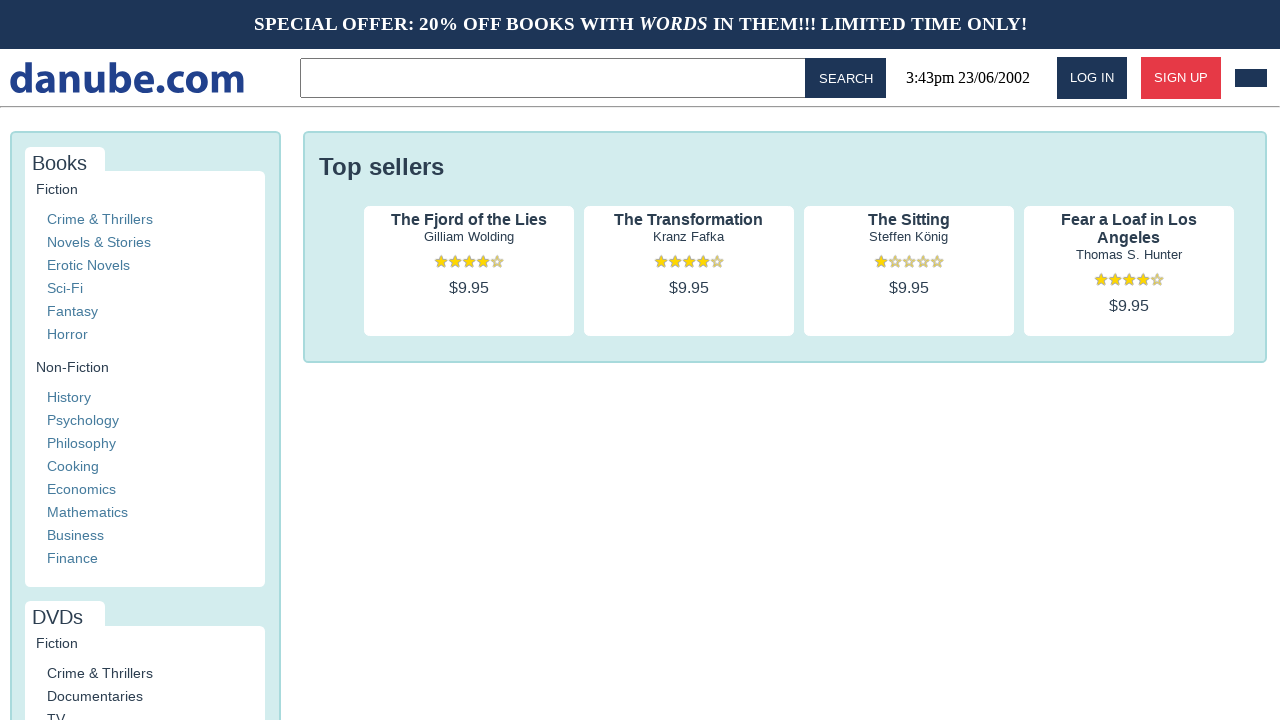

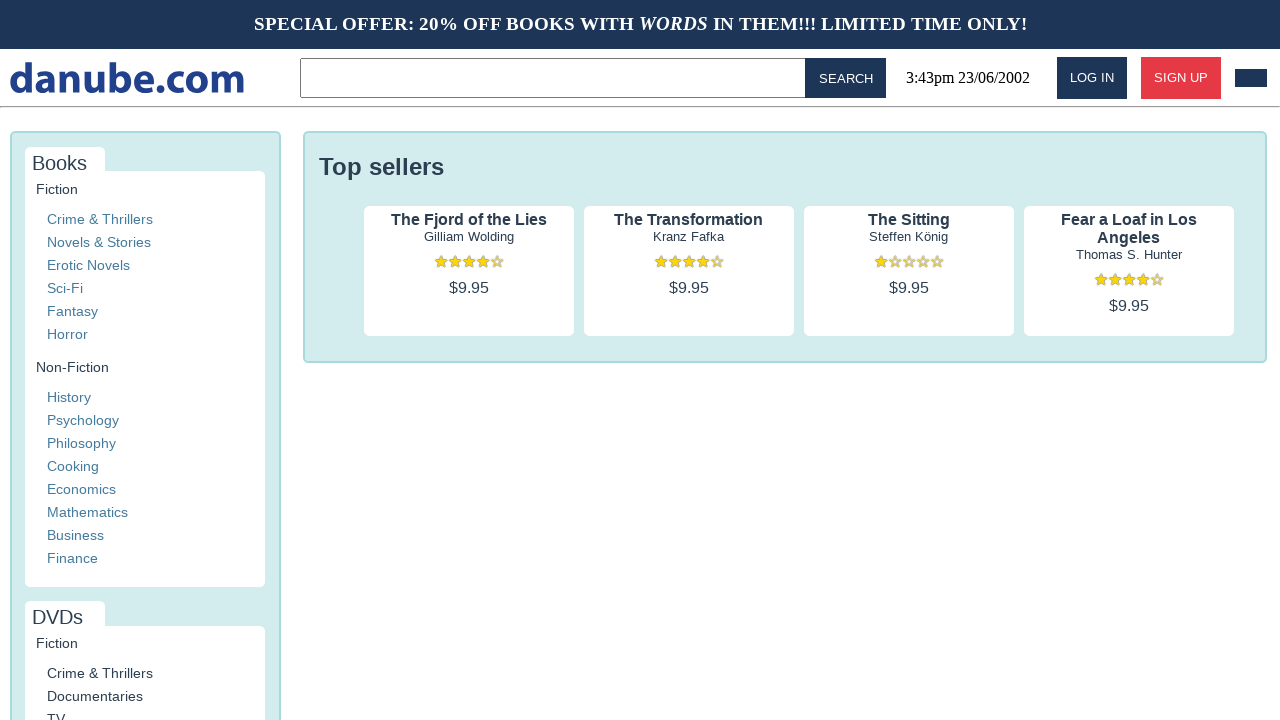